Tests a simple notes application by creating a new note with a title and details, then verifying the note appears in the list.

Starting URL: https://testpages.eviltester.com/styled/apps/notes/simplenotes.html

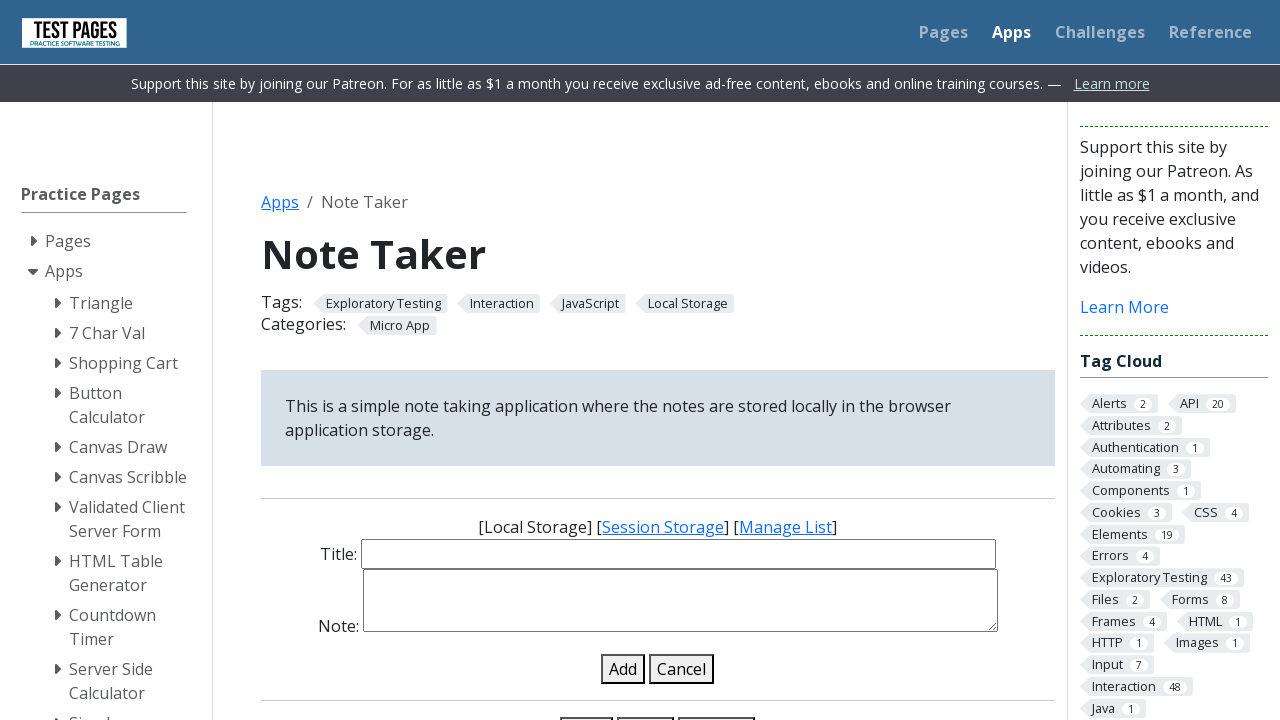

Filled note title input with 'My First Note' on #note-title-input
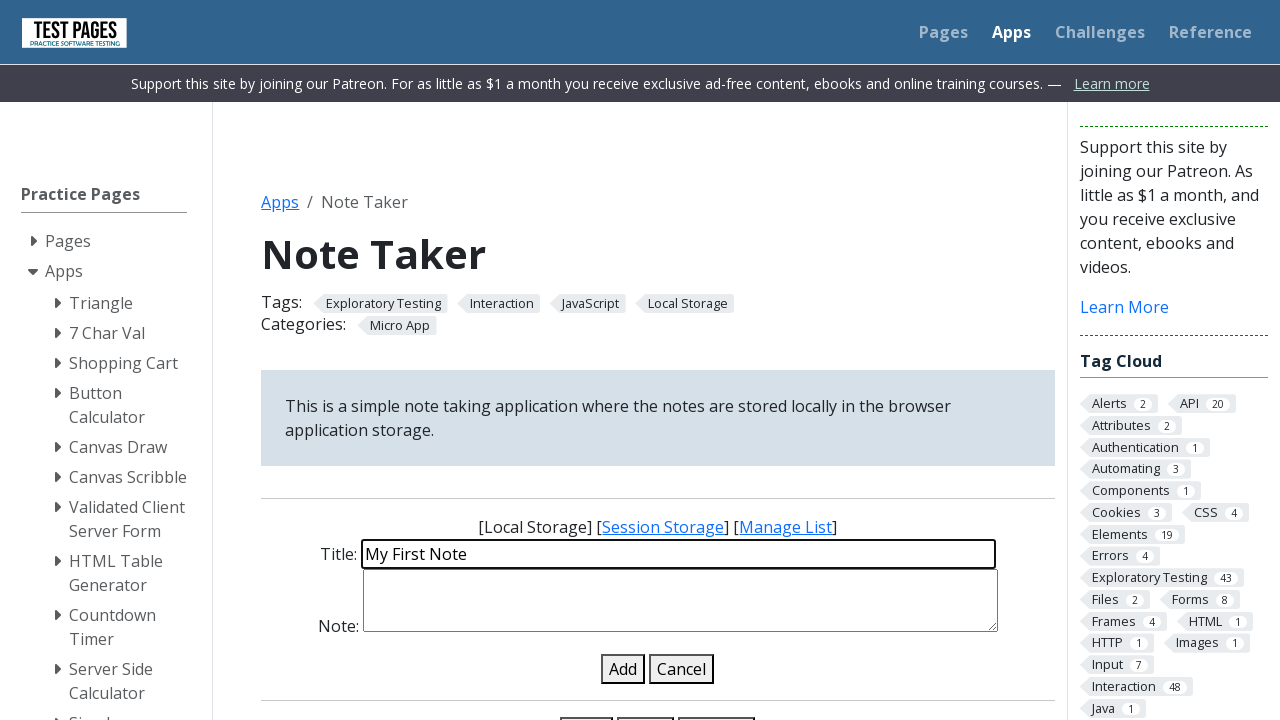

Filled note details input with multi-line content on #note-details-input
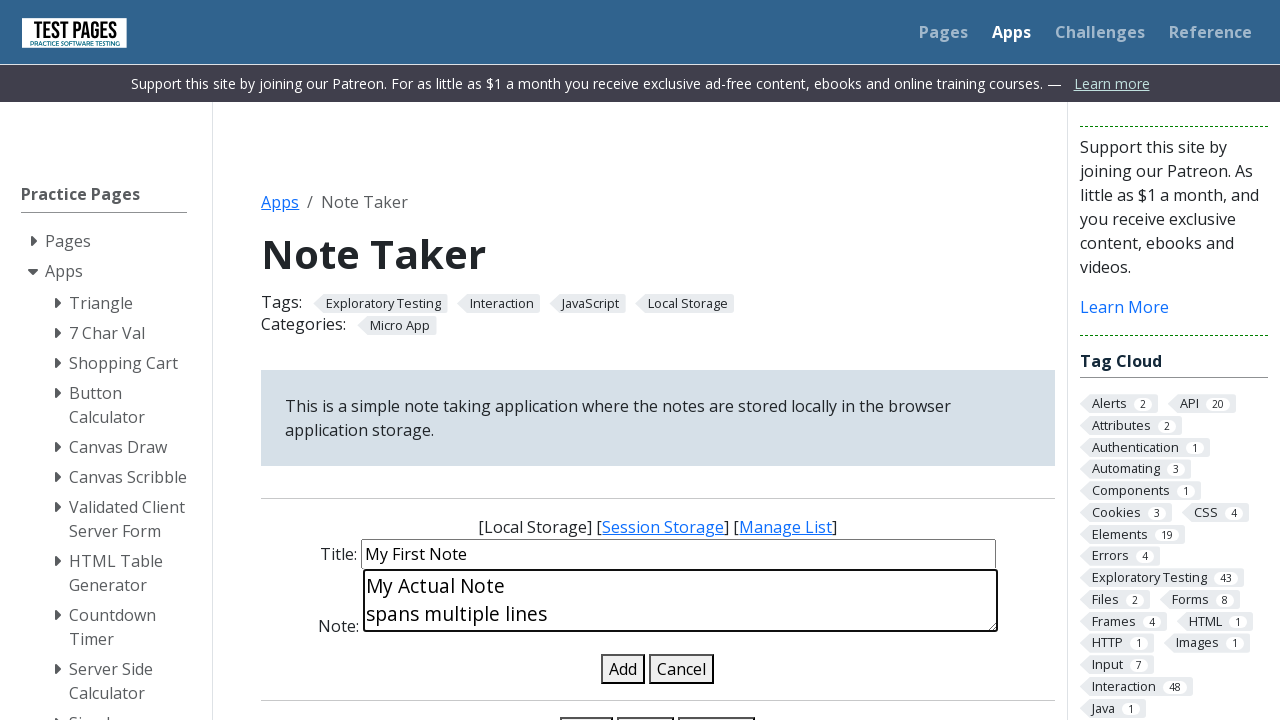

Clicked add note button to create the note at (623, 669) on button#add-note
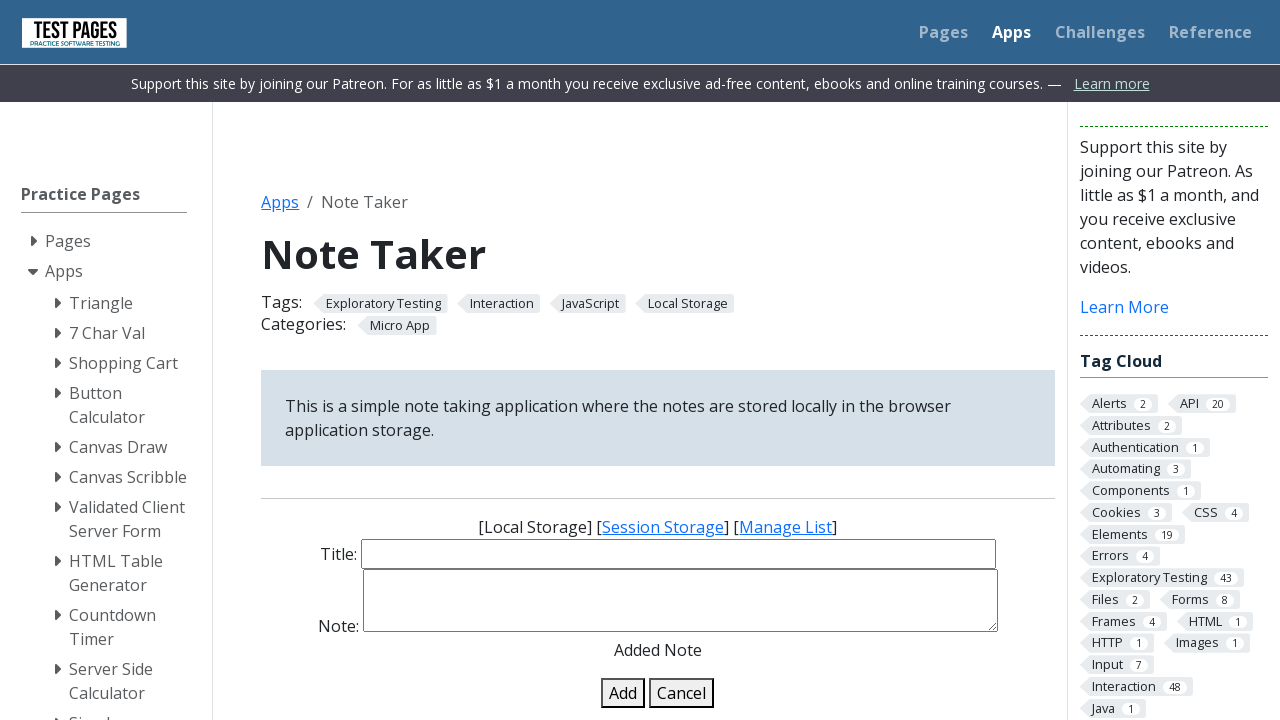

Waited for note to appear in the list
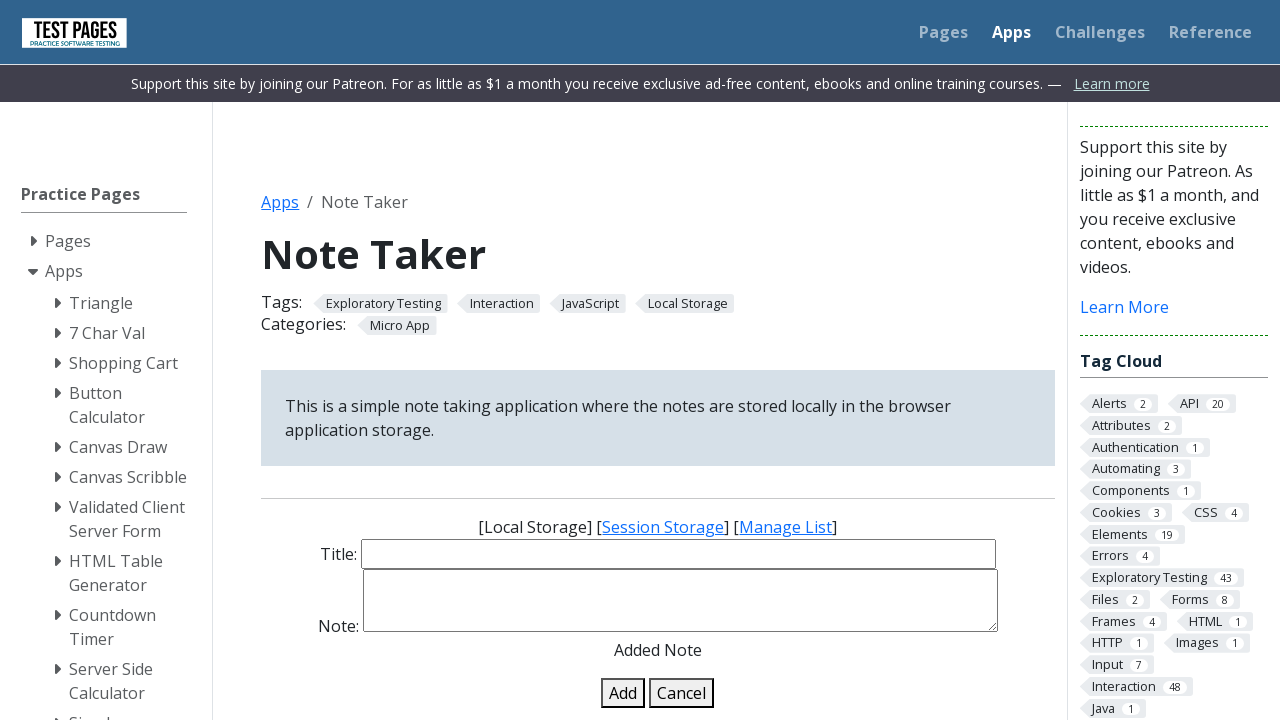

Verified note title 'My First Note' is visible in the list
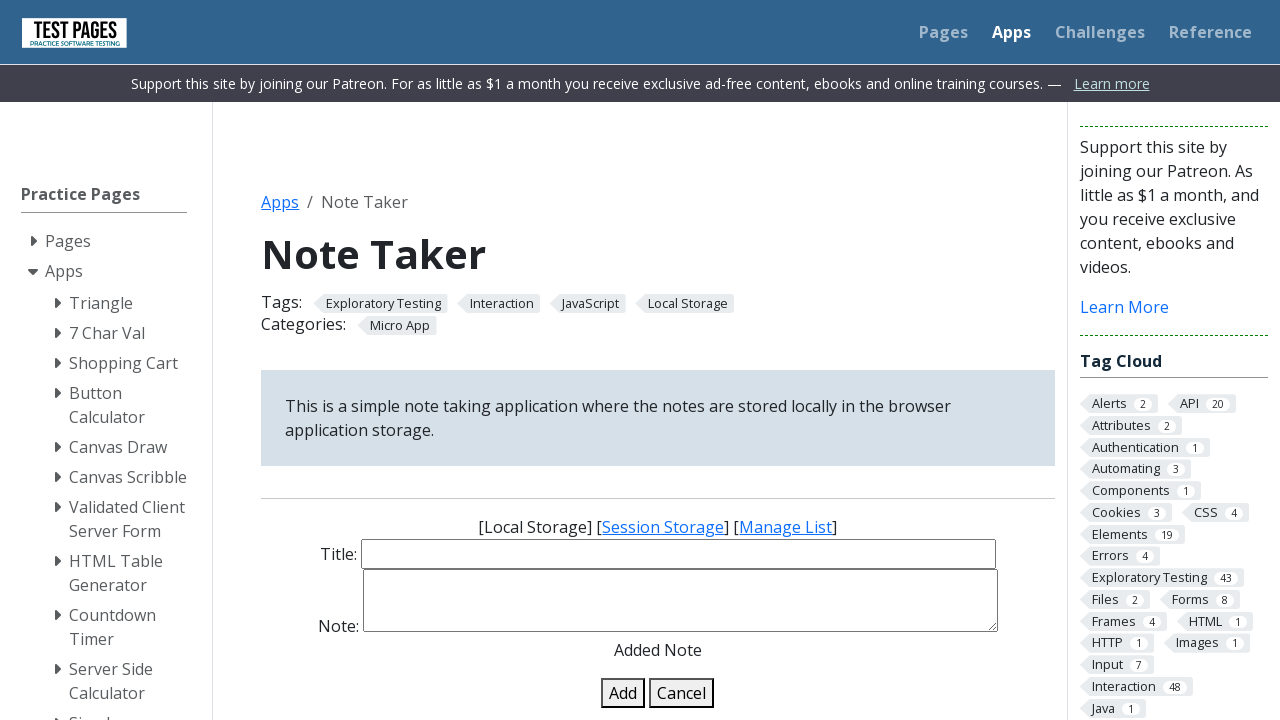

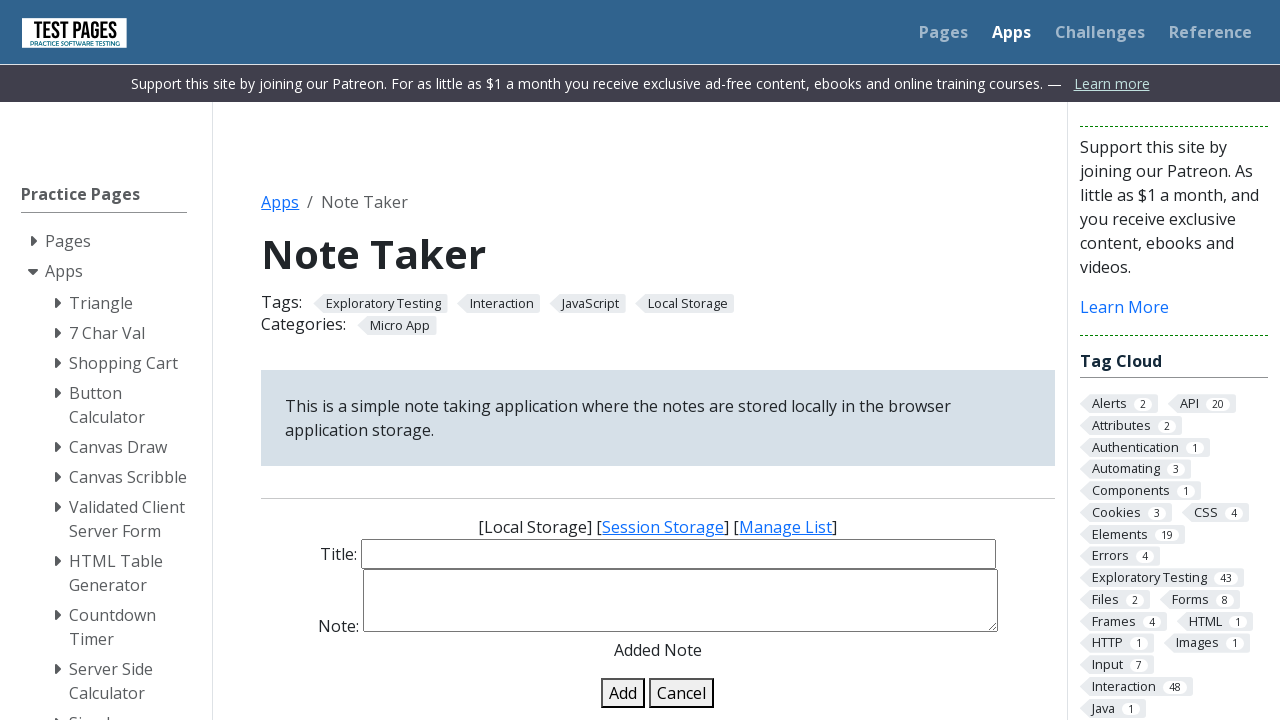